Tests alert handling functionality by triggering different types of JavaScript alerts and interacting with them

Starting URL: https://rahulshettyacademy.com/AutomationPractice/

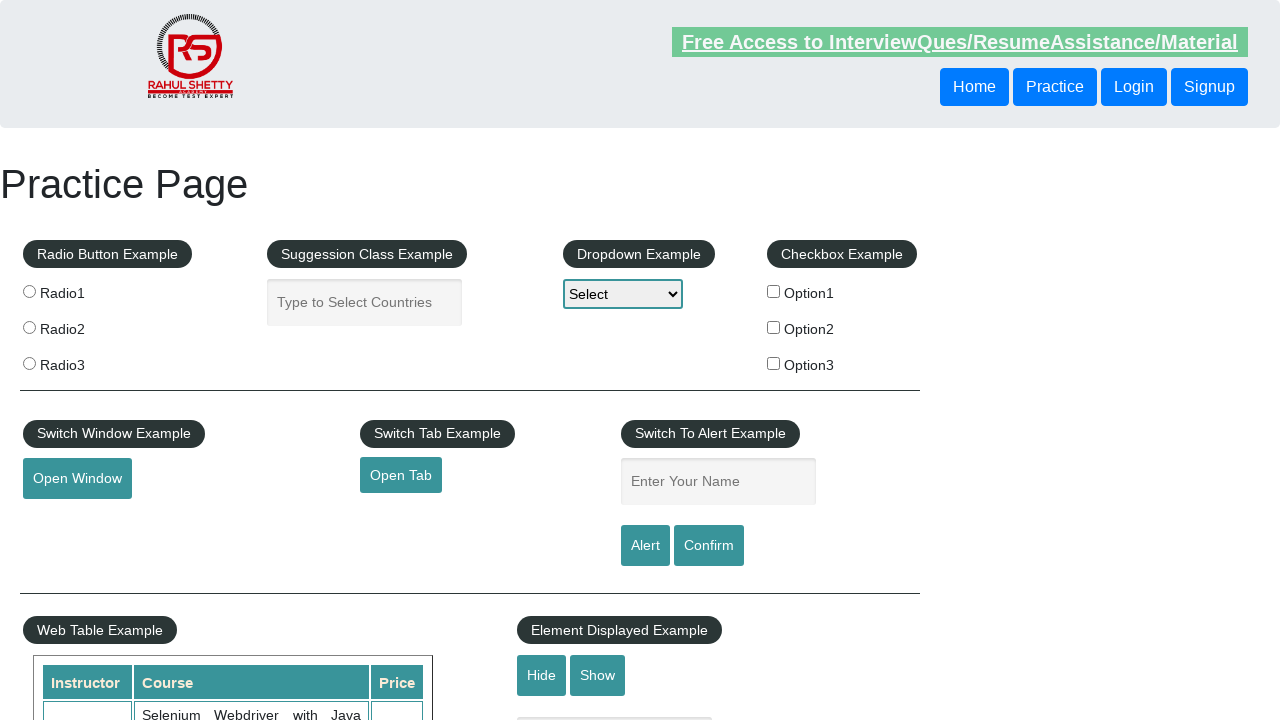

Filled name field with 'Amit' on #name
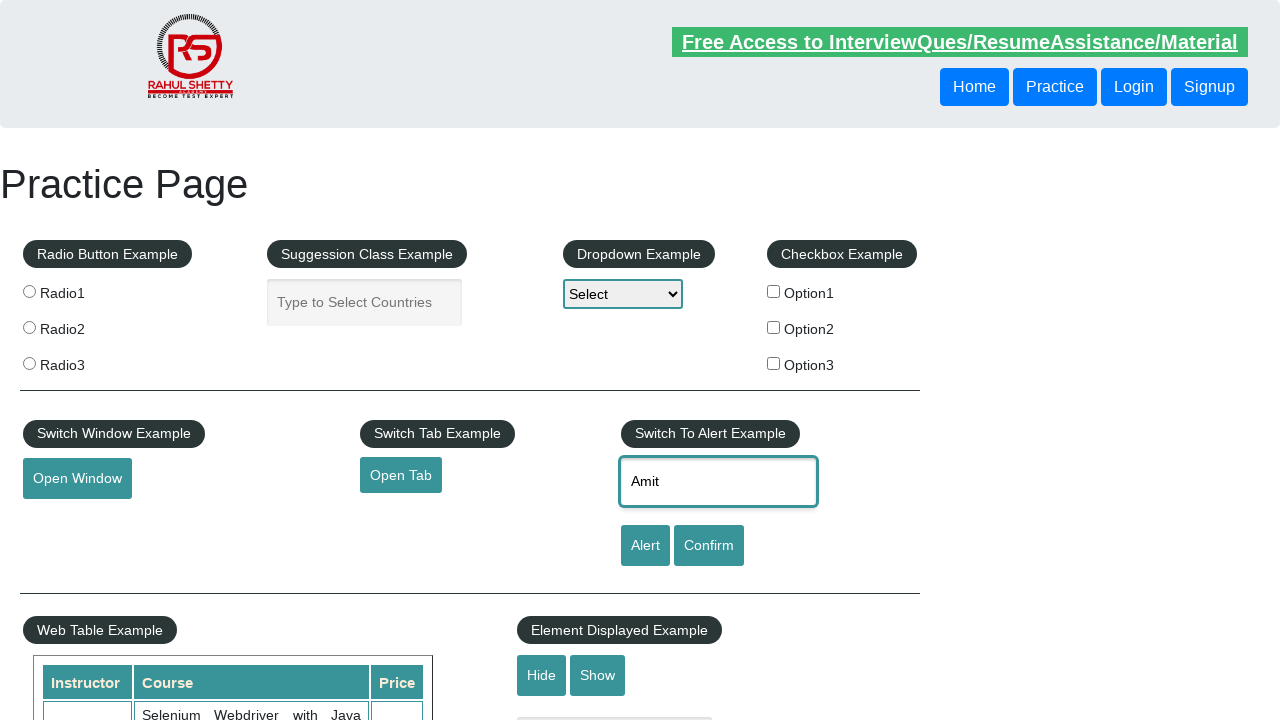

Clicked alert button to trigger JavaScript alert at (645, 546) on #alertbtn
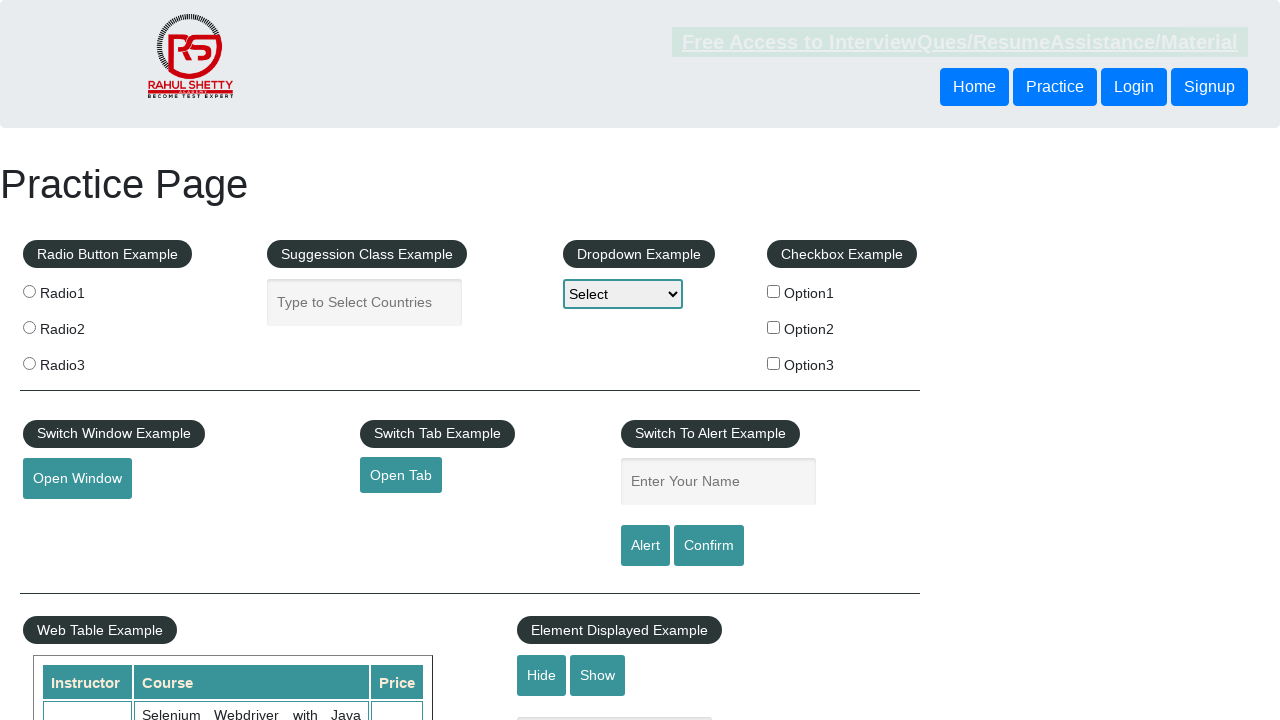

Set up dialog handler to accept alerts
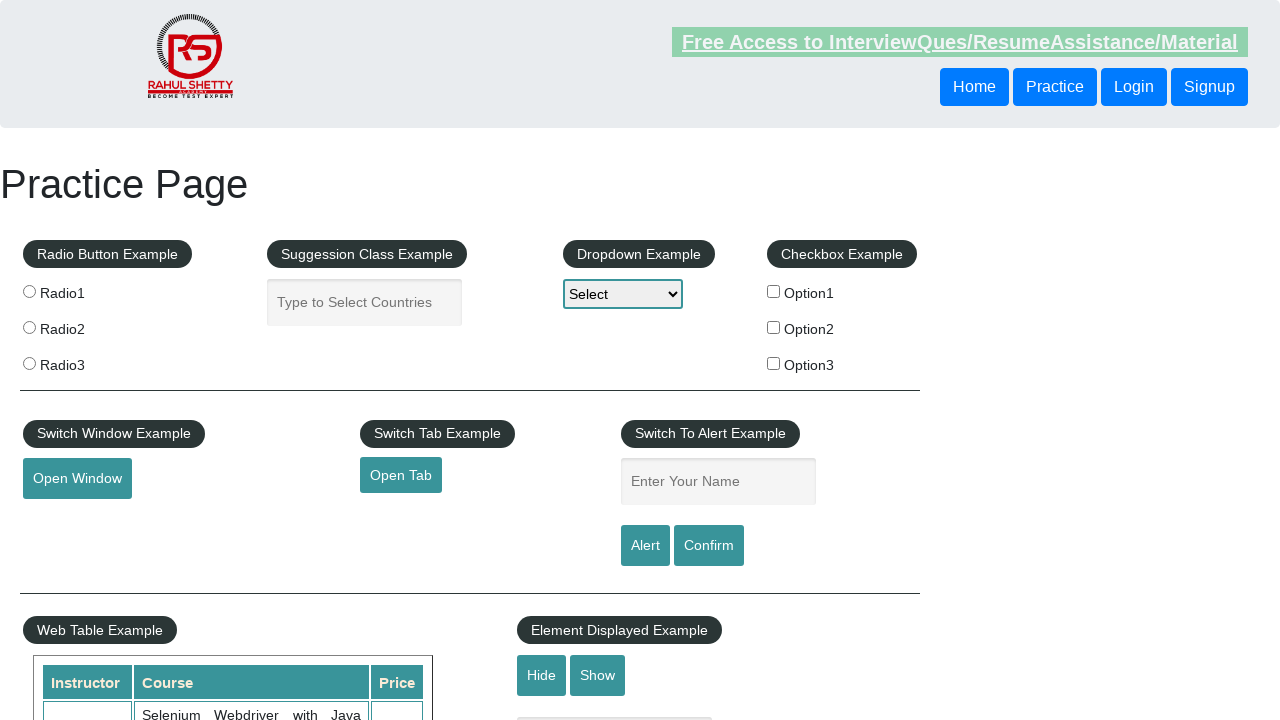

Clicked confirm button to trigger confirm dialog at (709, 546) on #confirmbtn
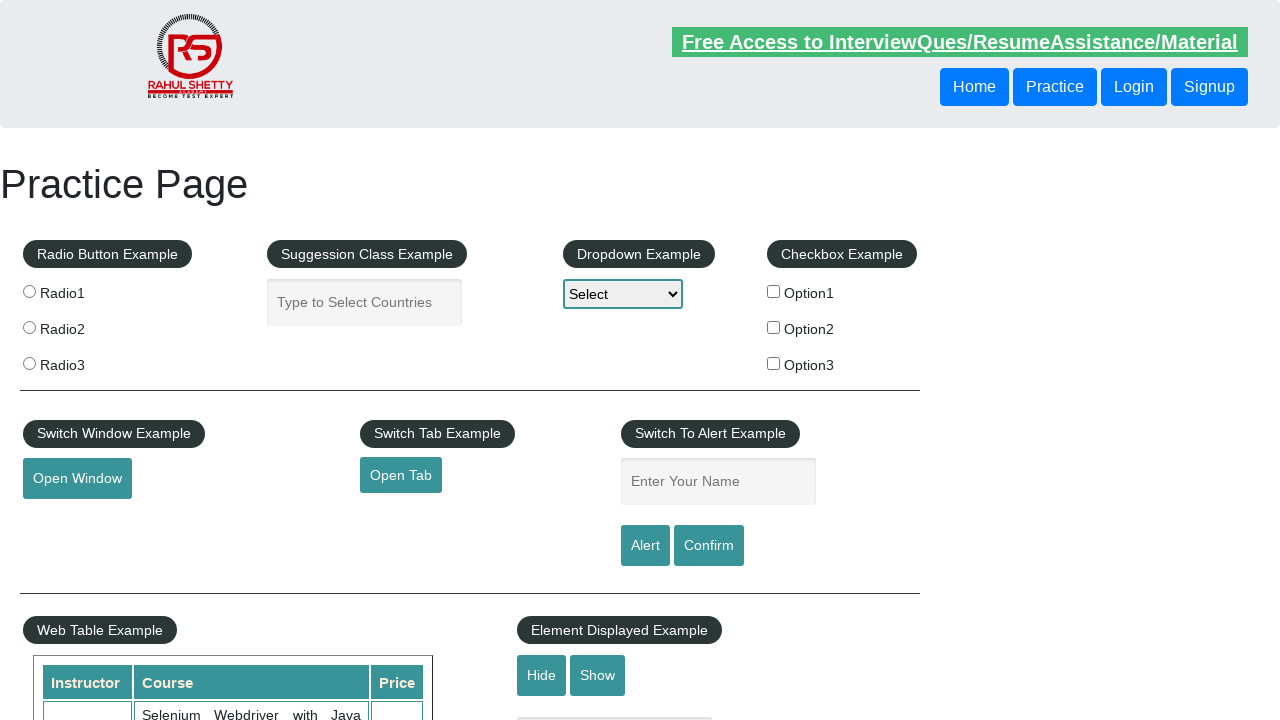

Set up dialog handler to dismiss confirm dialog
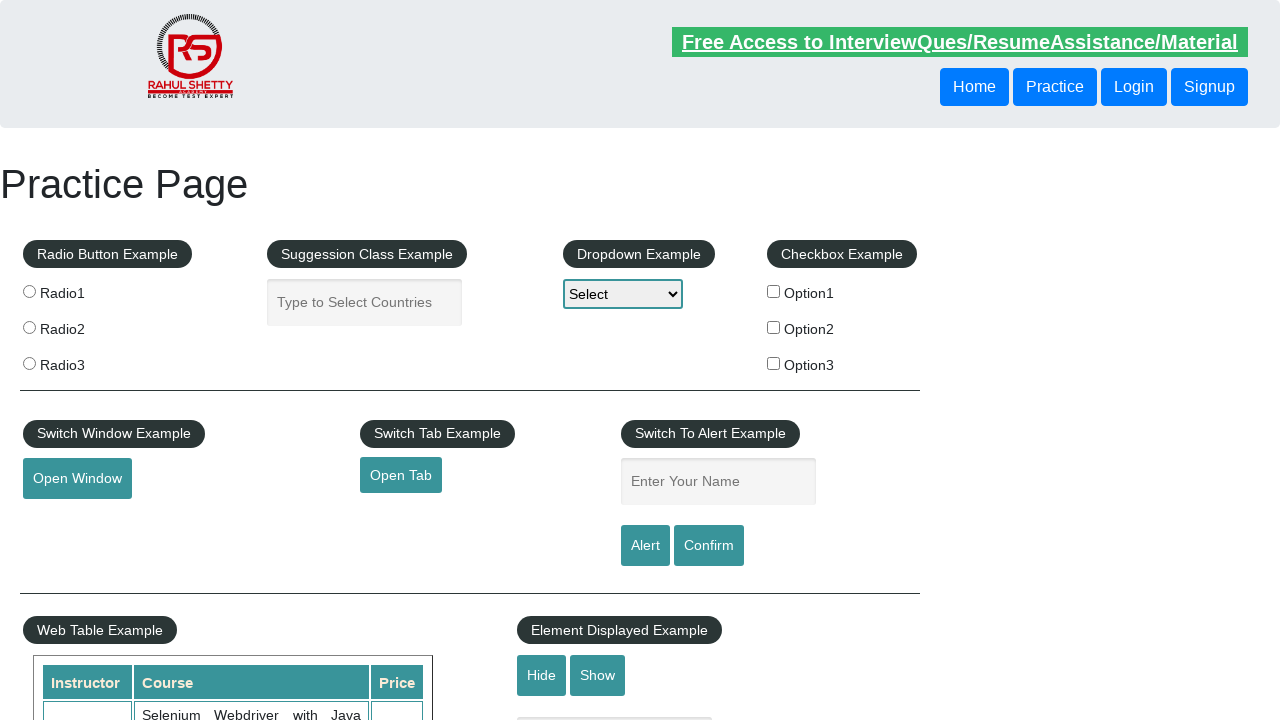

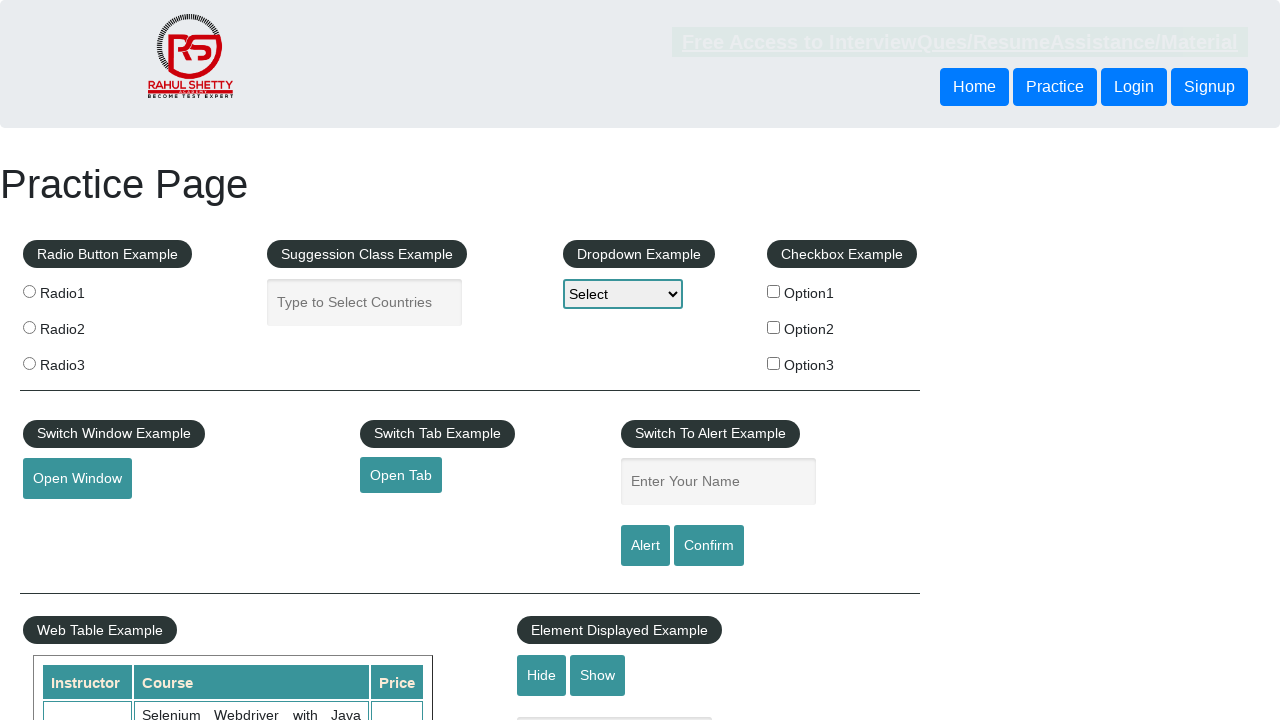